Tests right clicking on a DOM element which reveals a hidden input

Starting URL: https://example.cypress.io/commands/actions

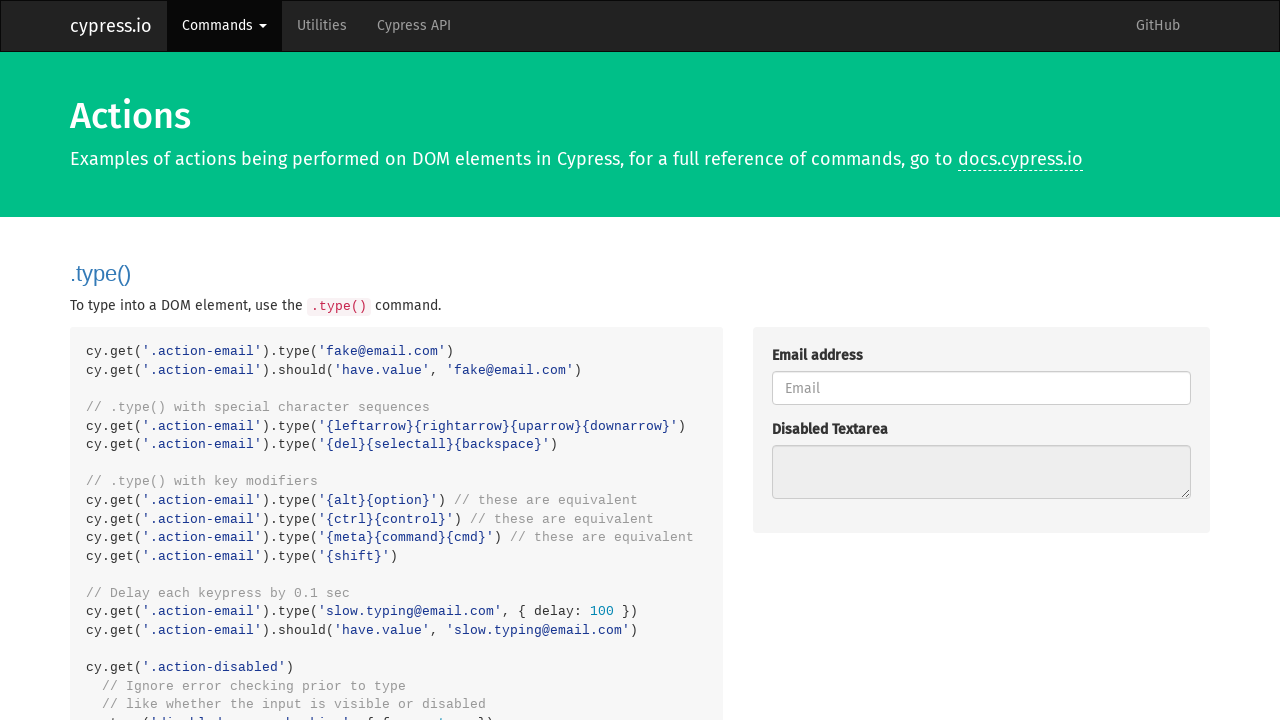

Navigated to the actions commands example page
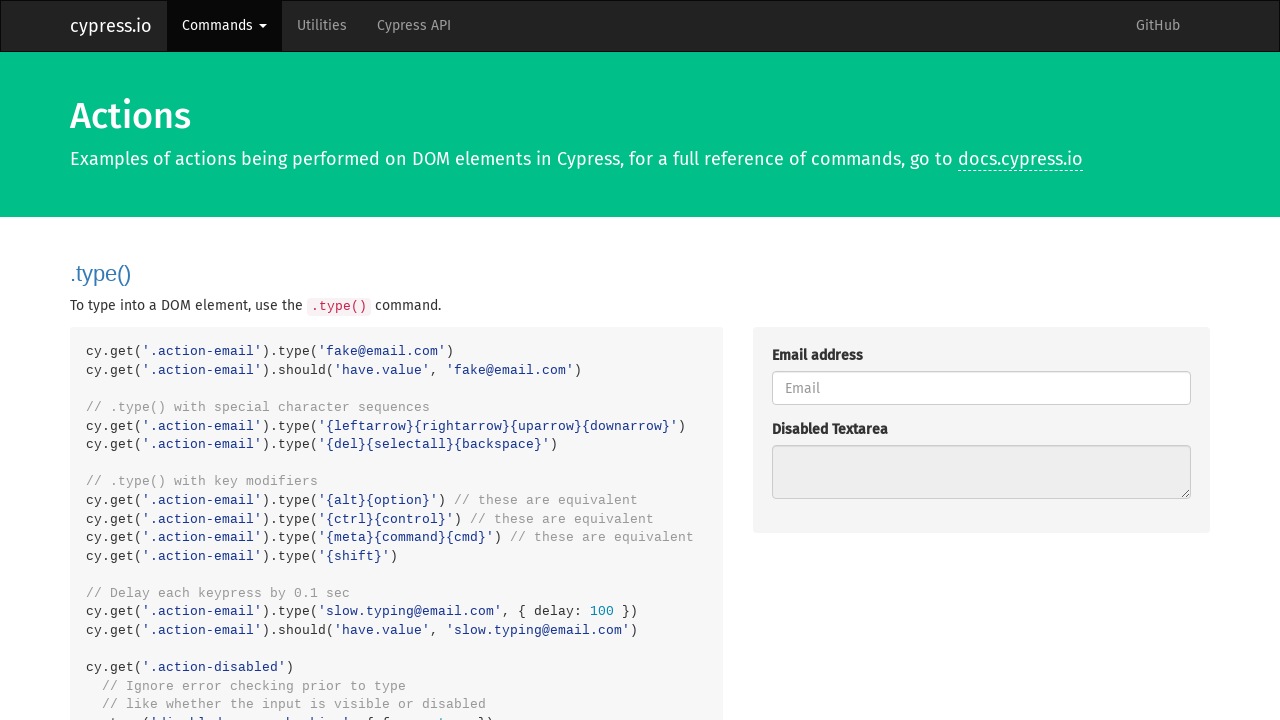

Right-clicked on the DOM element to reveal hidden input at (981, 360) on .rightclick-action-div
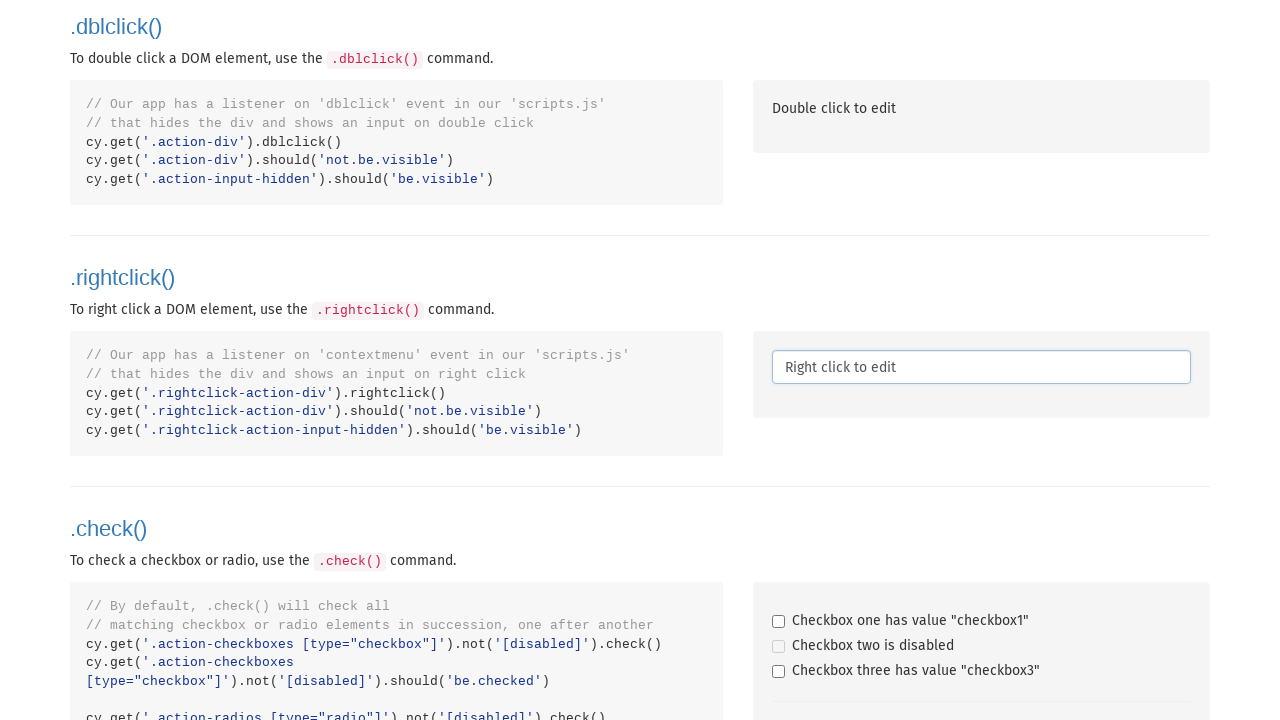

Hidden input element became visible after right-click
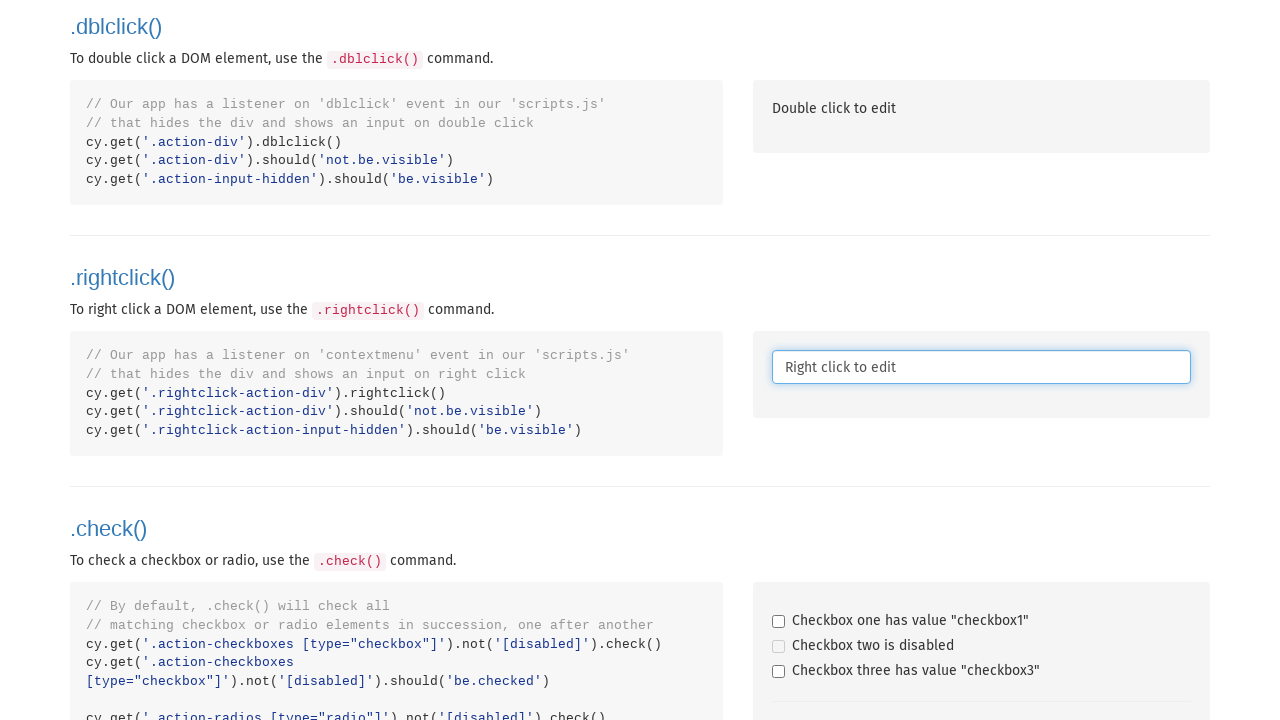

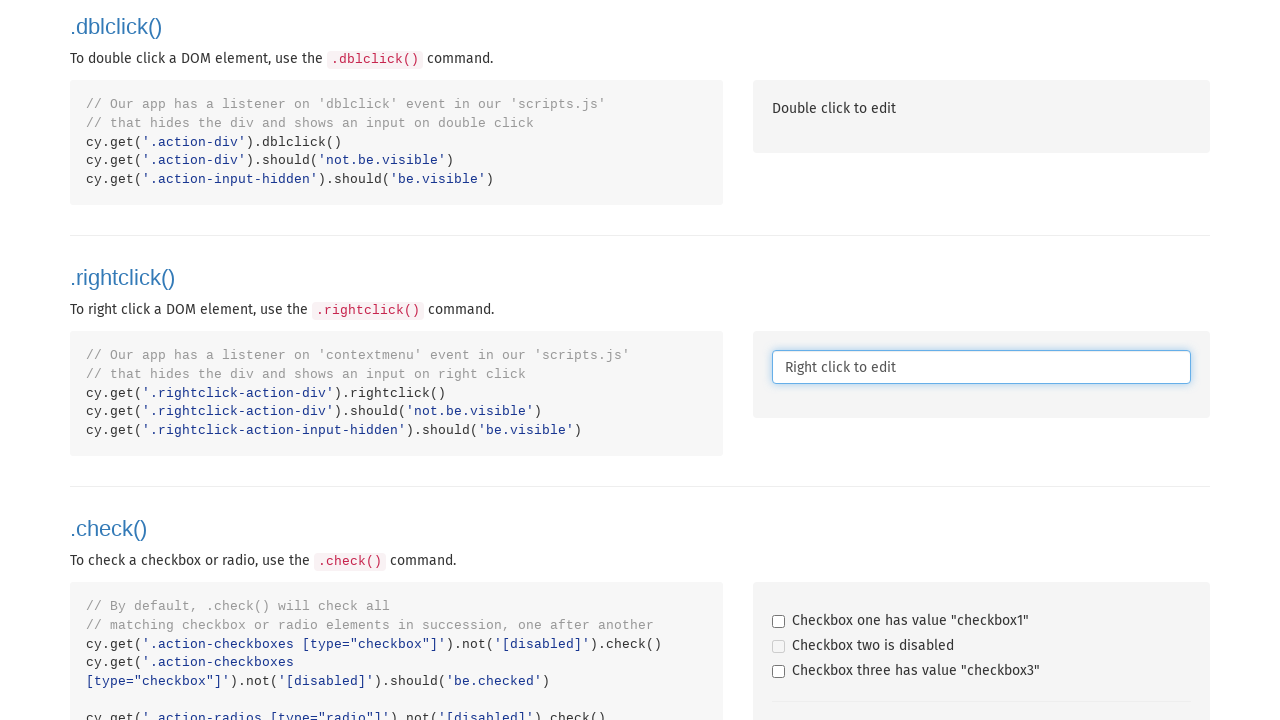